Automates the RPA Challenge by clicking start, filling out a form with personal and company information, and submitting it

Starting URL: https://www.rpachallenge.com/

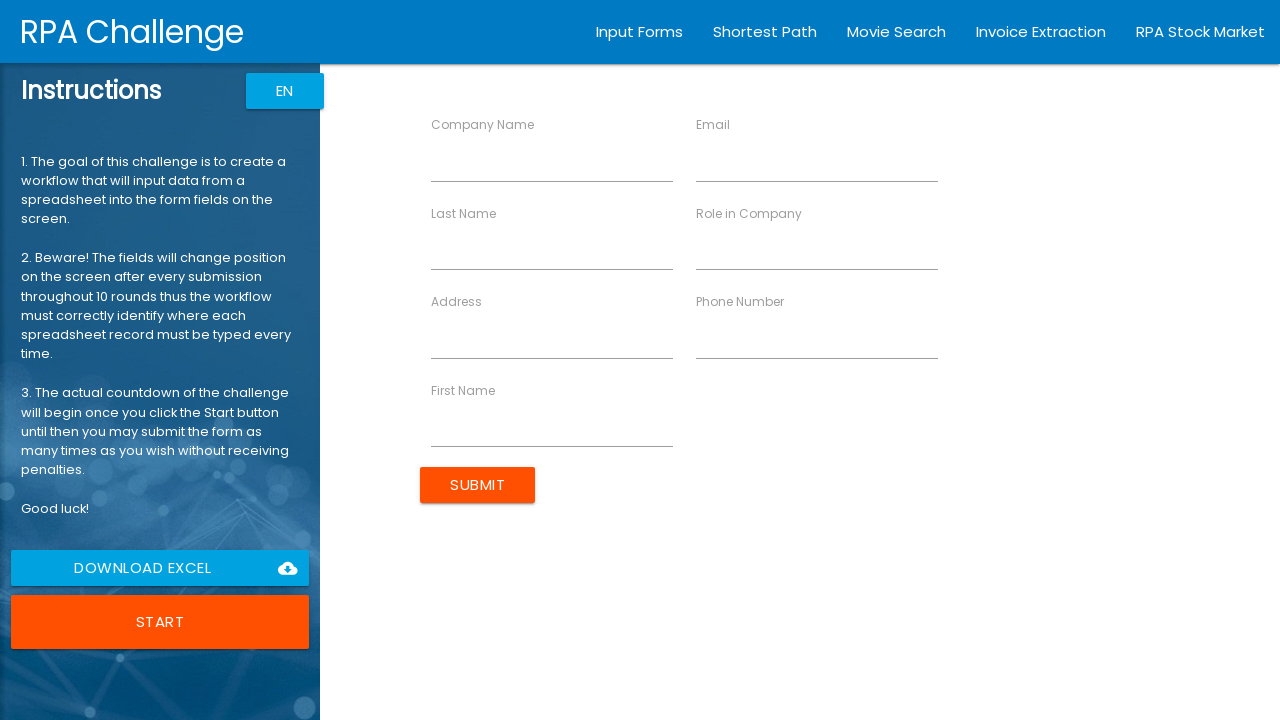

Clicked the Start button to begin the RPA Challenge at (160, 622) on xpath=//button[contains(text(), 'Start')]
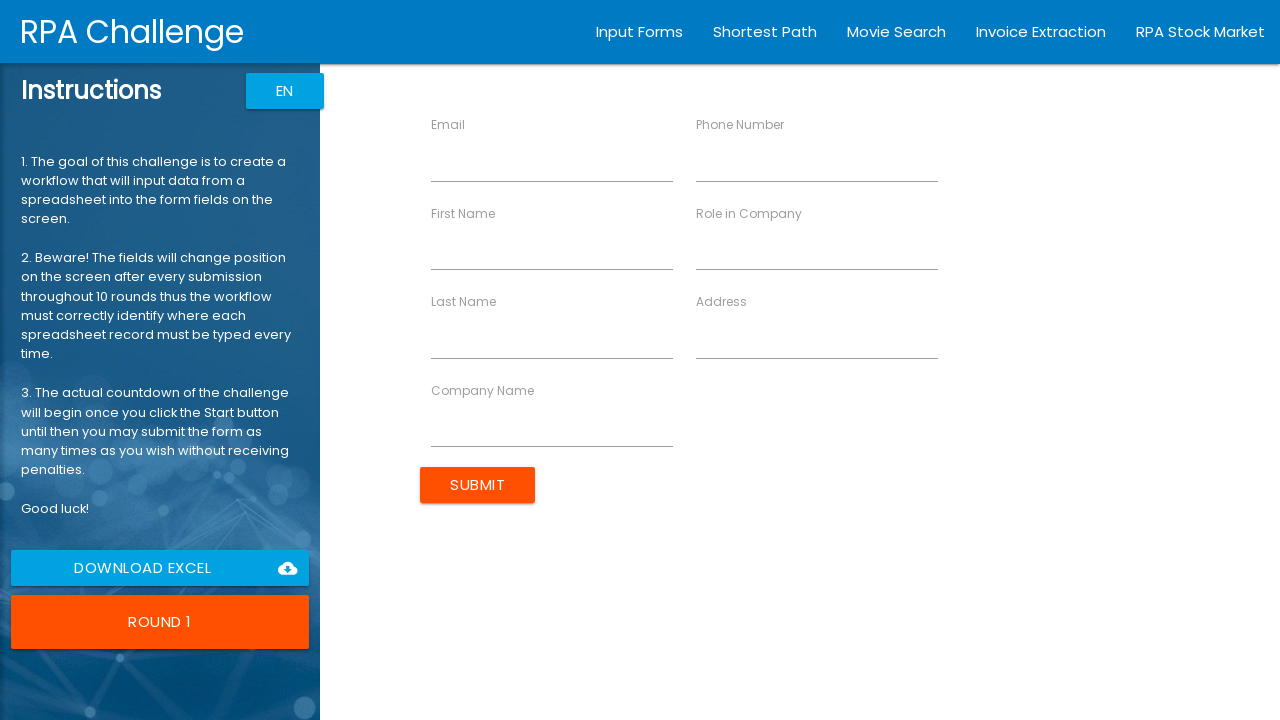

Filled in First Name field with 'Michael' on //label[text() = 'First Name']/following-sibling::input
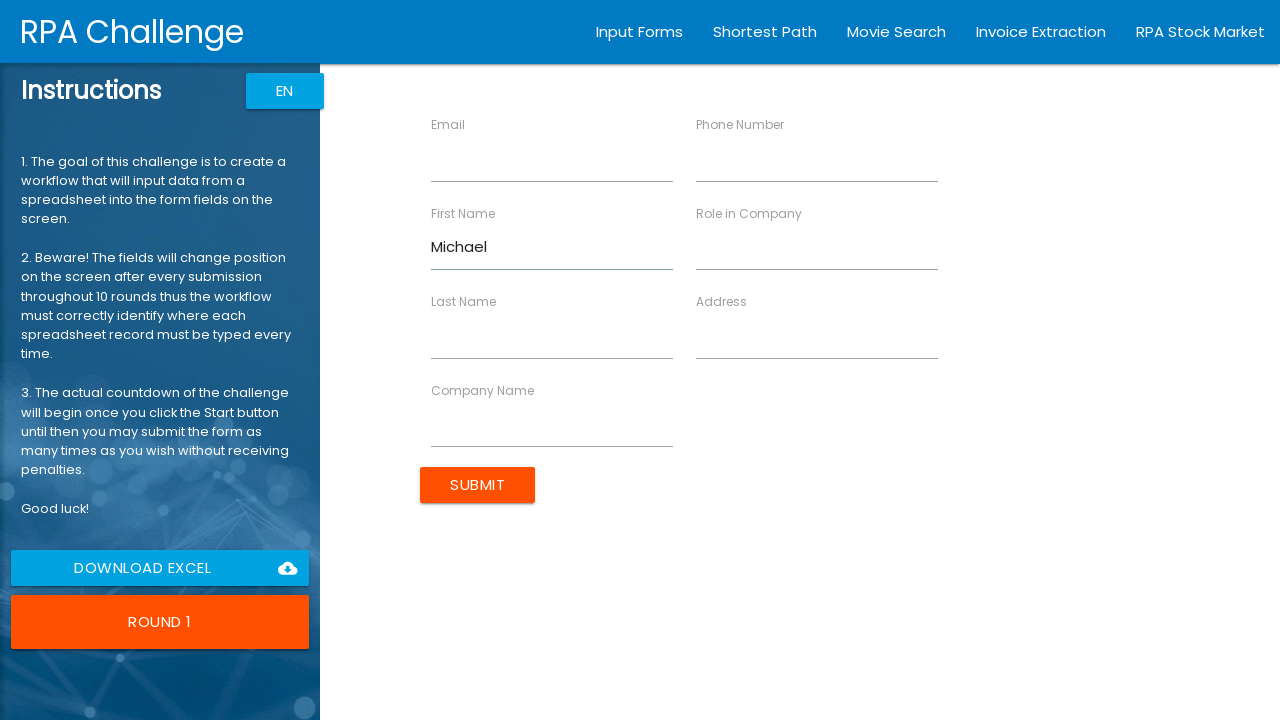

Filled in Last Name field with 'Johnson' on //label[text() = 'Last Name']/following-sibling::input
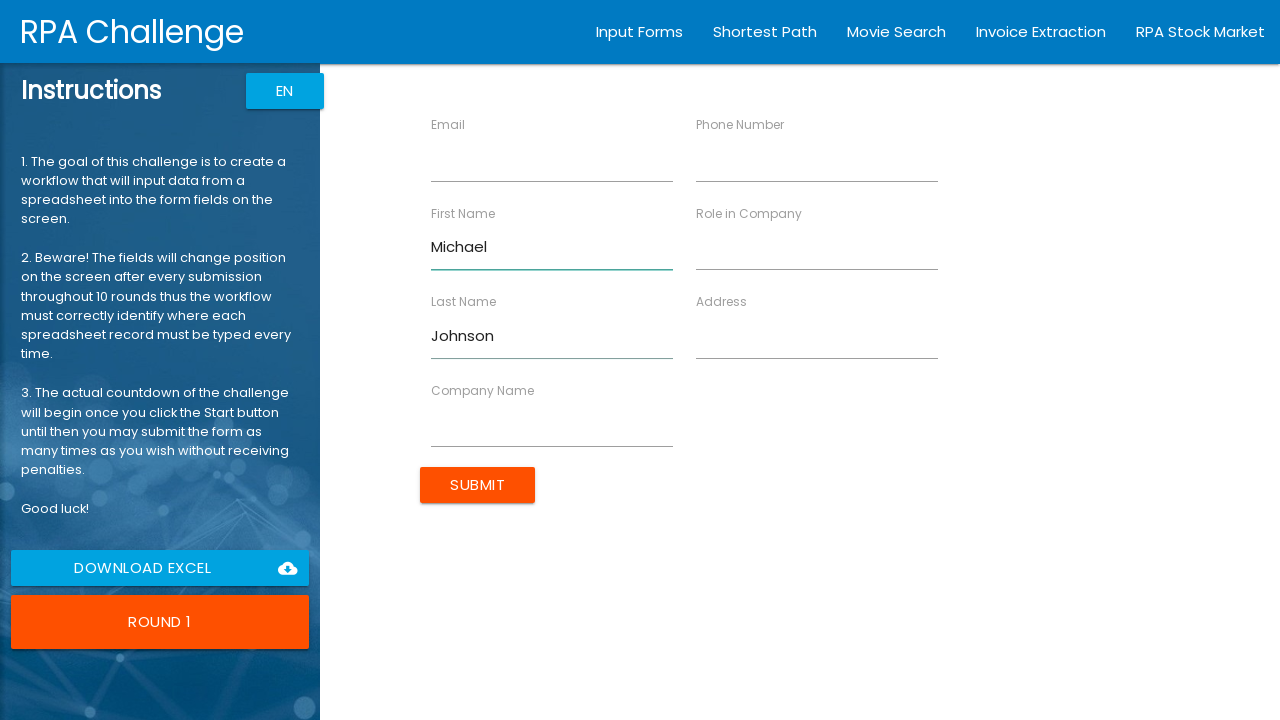

Filled in Address field with '742 Evergreen Terrace, Springfield' on //label[text() = 'Address']/following-sibling::input
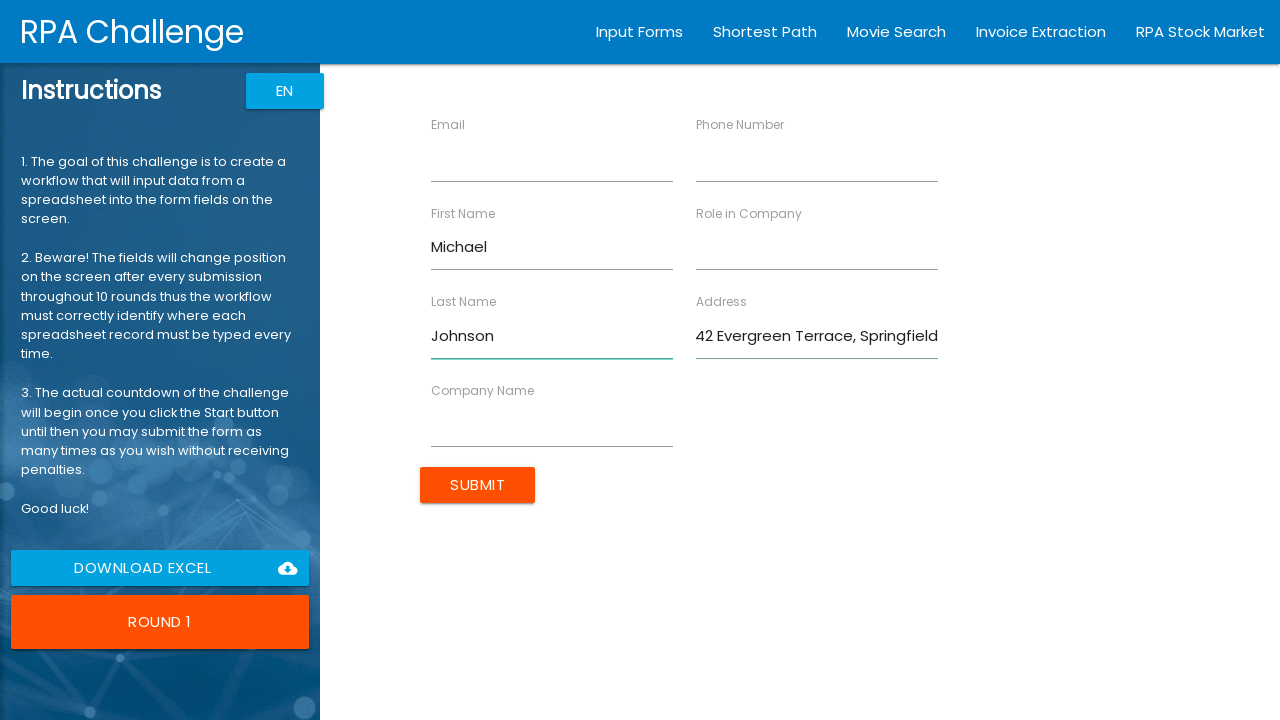

Filled in Phone Number field with '5551234567' on //label[text() = 'Phone Number']/following-sibling::input
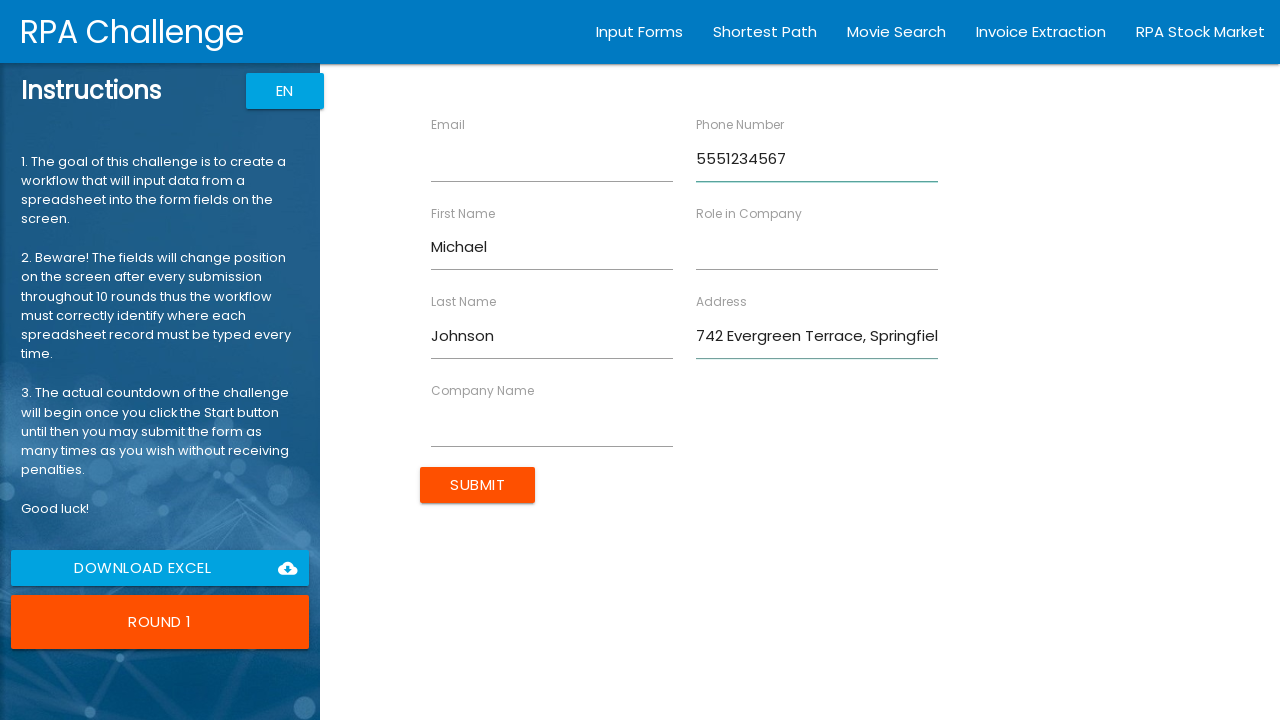

Filled in Role in Company field with 'Software Engineer' on //label[text() = 'Role in Company']/following-sibling::input
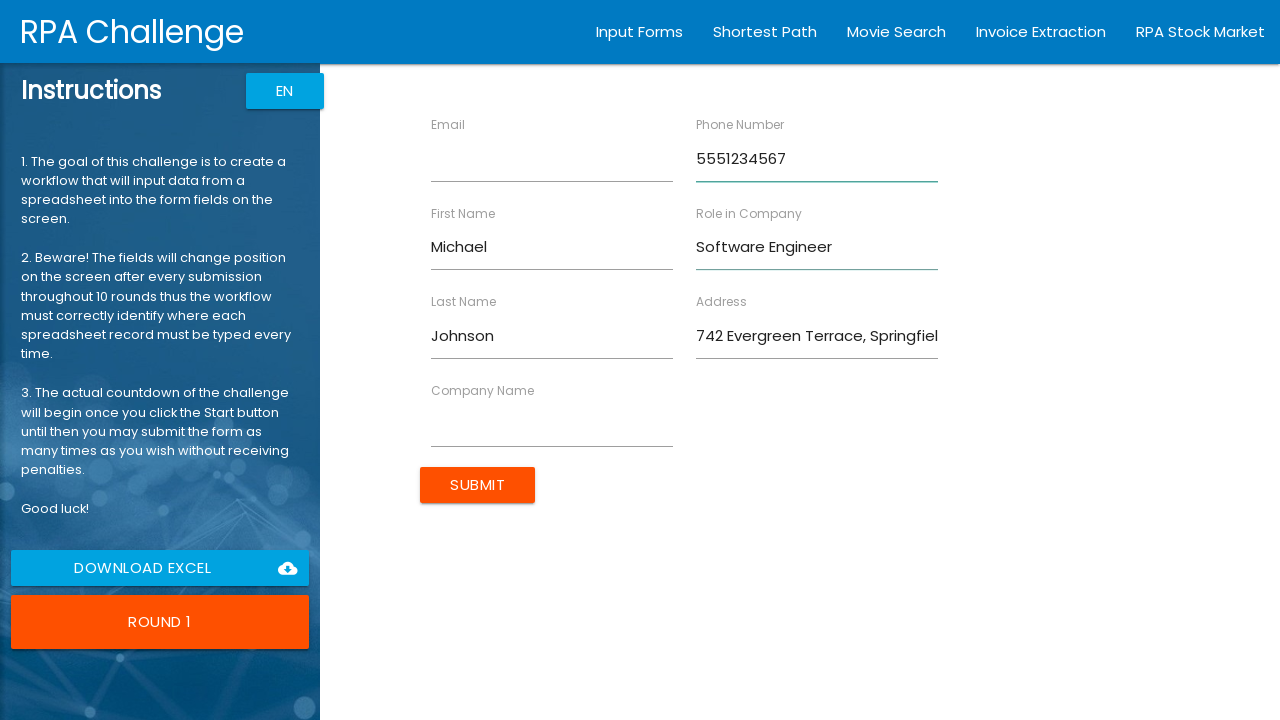

Filled in Company Name field with 'Tech Solutions Inc' on //label[text() = 'Company Name']/following-sibling::input
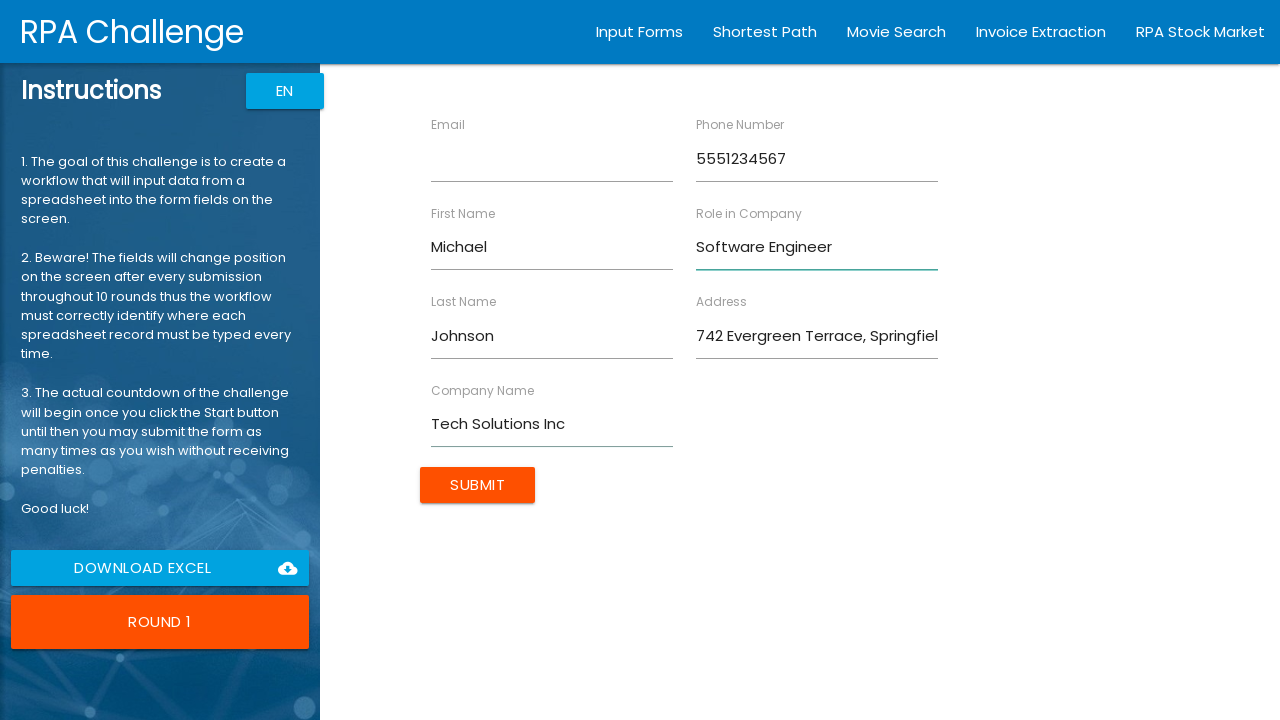

Filled in Email field with 'michael.johnson@techsolutions.com' on //label[text() = 'Email']/following-sibling::input
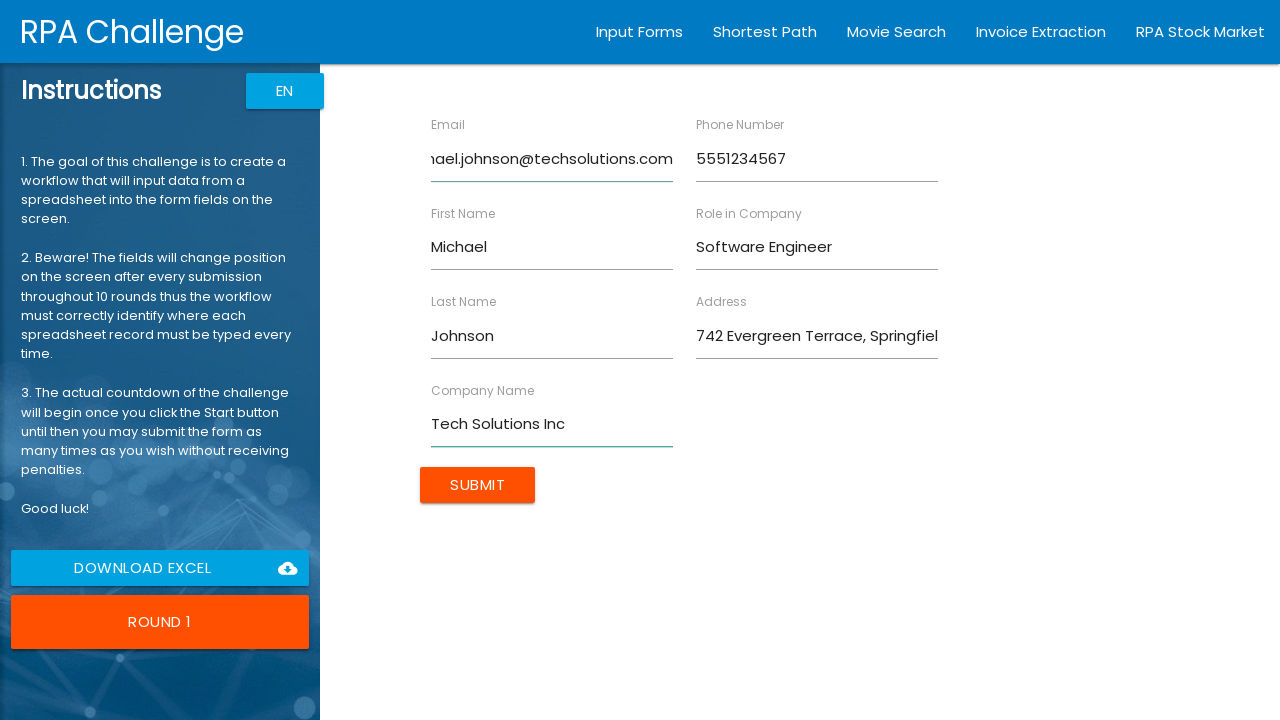

Clicked the submit button to submit the form at (478, 485) on input[type='submit']
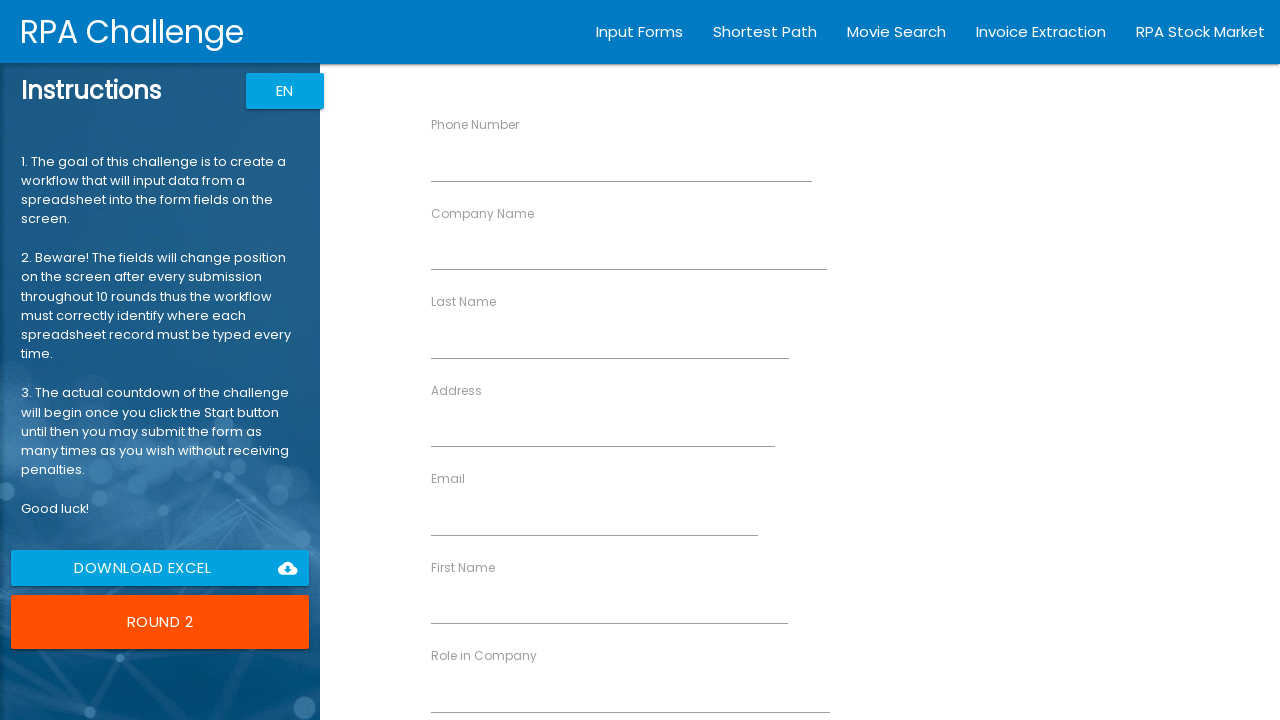

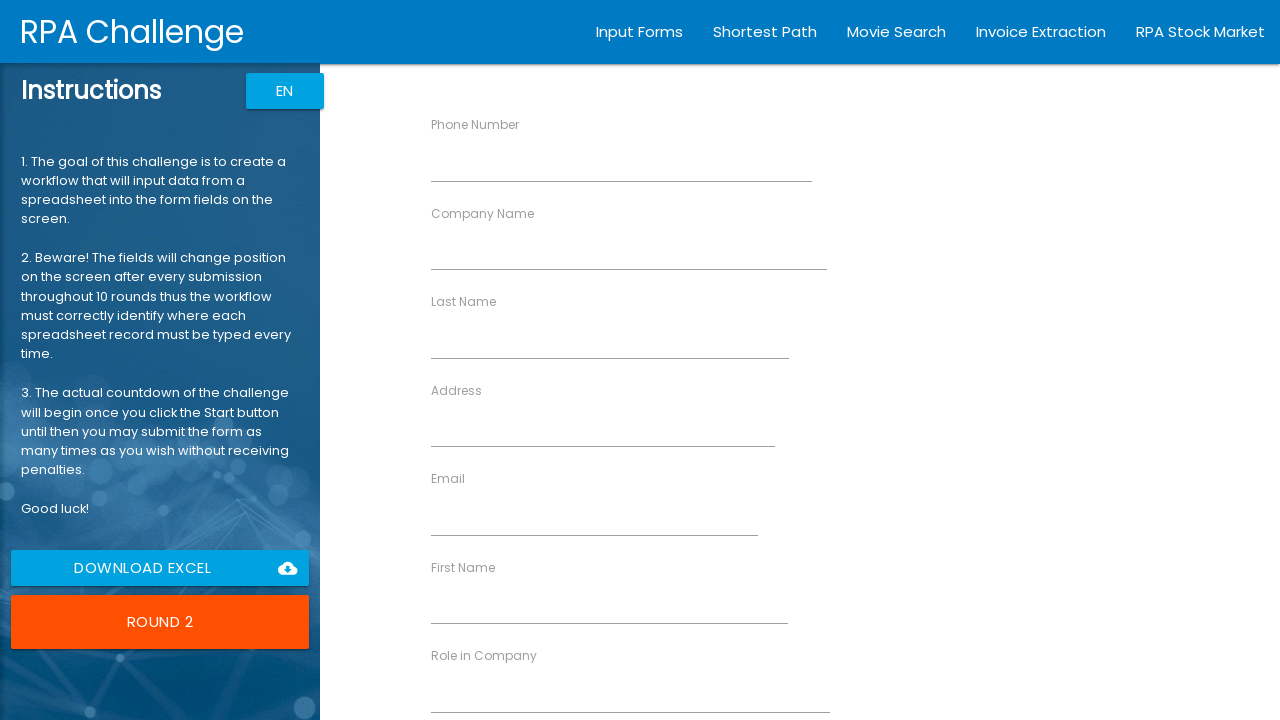